Tests password validation with a valid 7-character password containing uppercase, numbers and special character

Starting URL: https://testpages.eviltester.com/styled/apps/7charval/simple7charvalidation.html

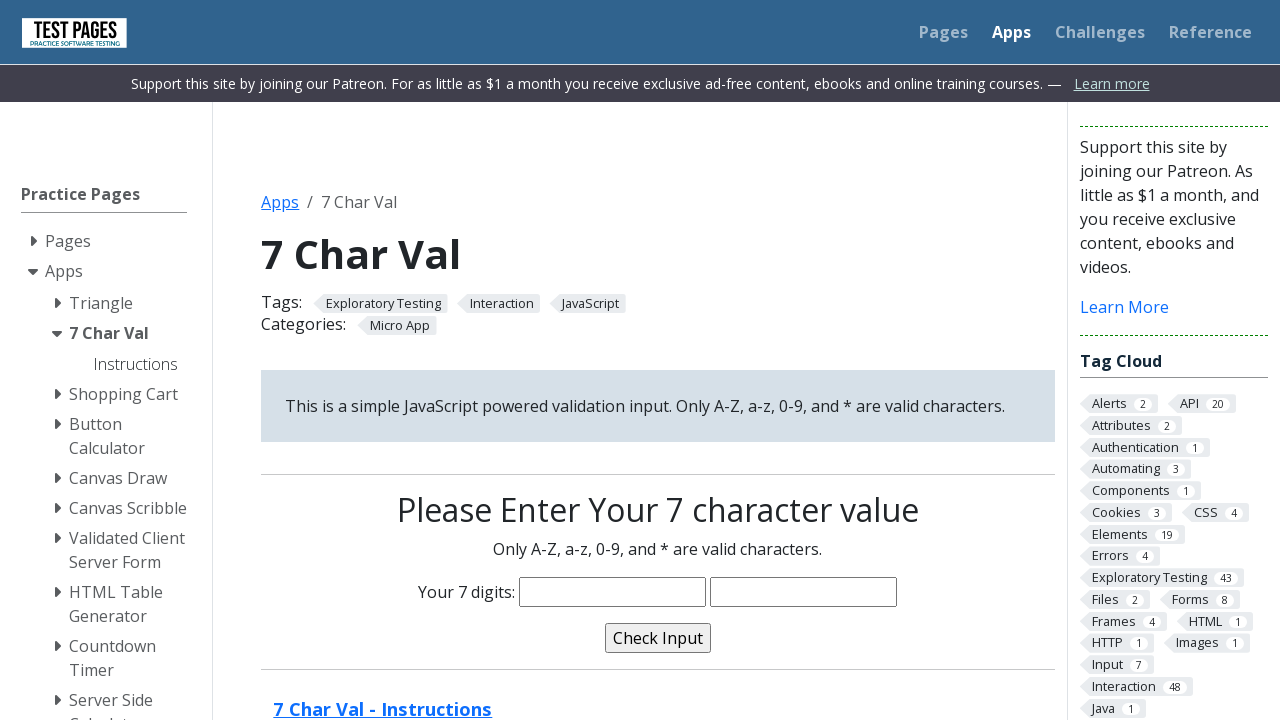

Filled password field with valid 7-character password 'G575*hk' containing uppercase, numbers and special character on input[name='characters']
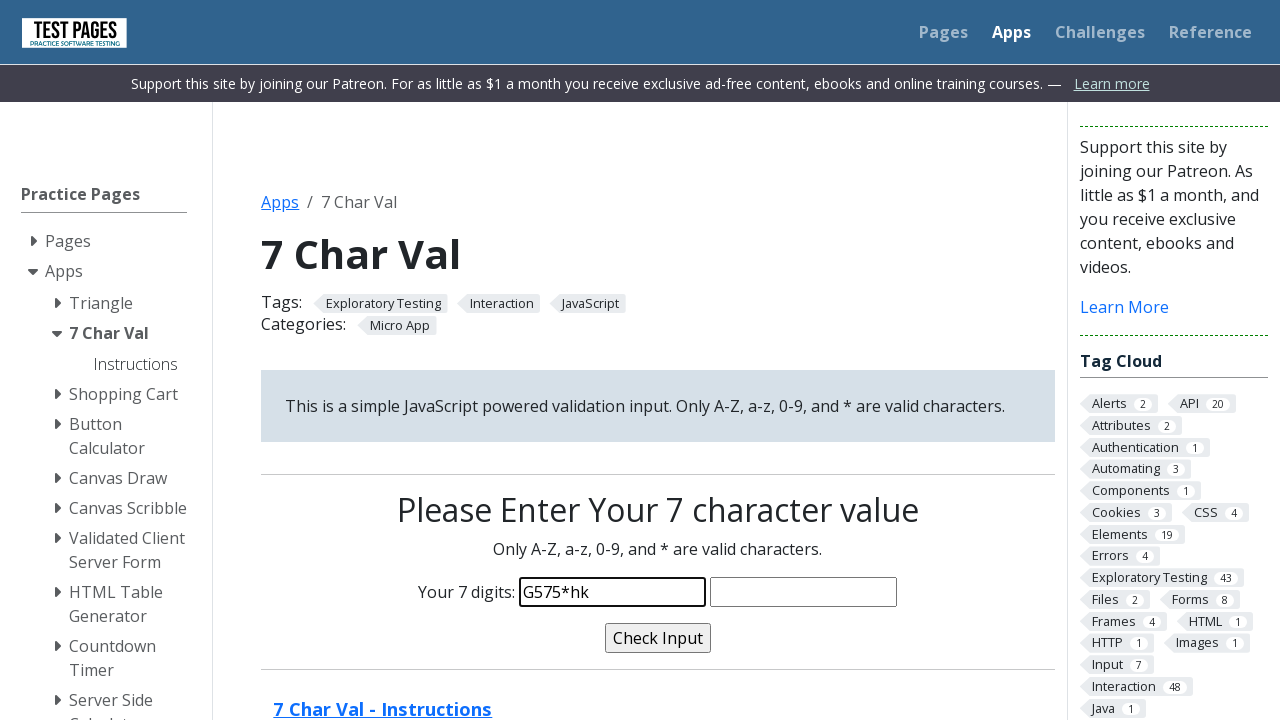

Clicked validate button to check password at (658, 638) on input[name='validate']
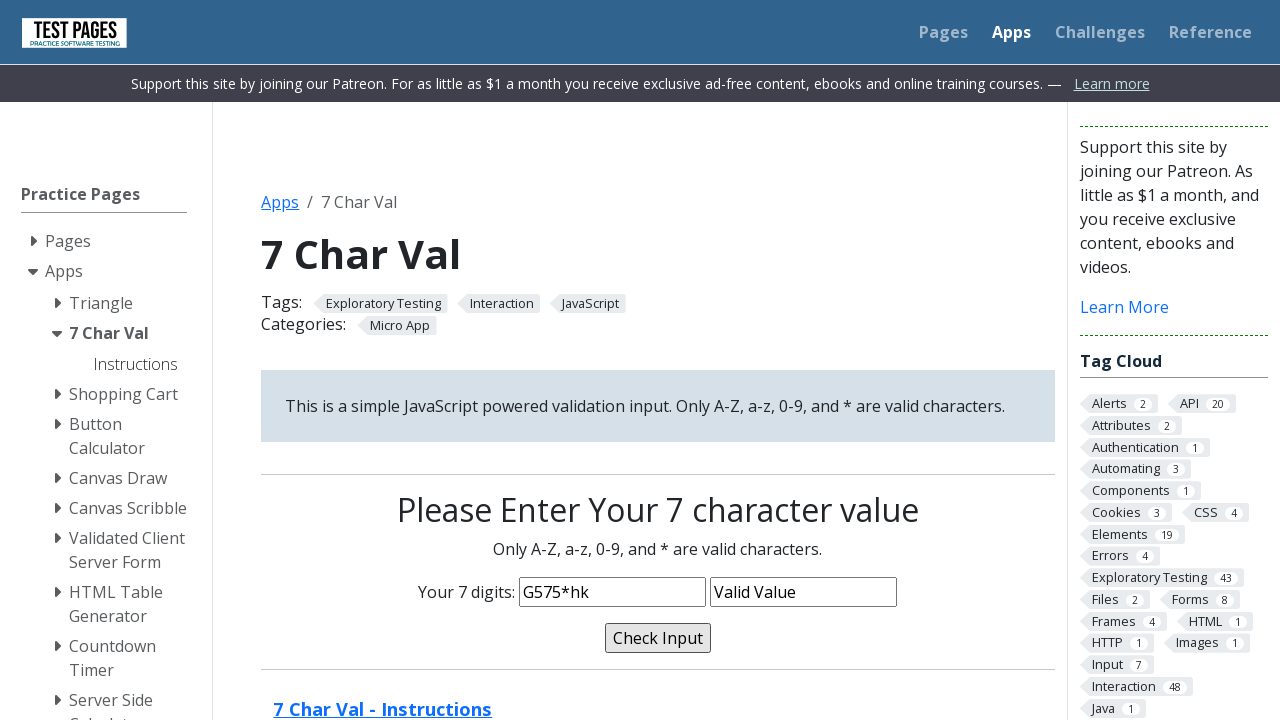

Validation message appeared confirming password is valid
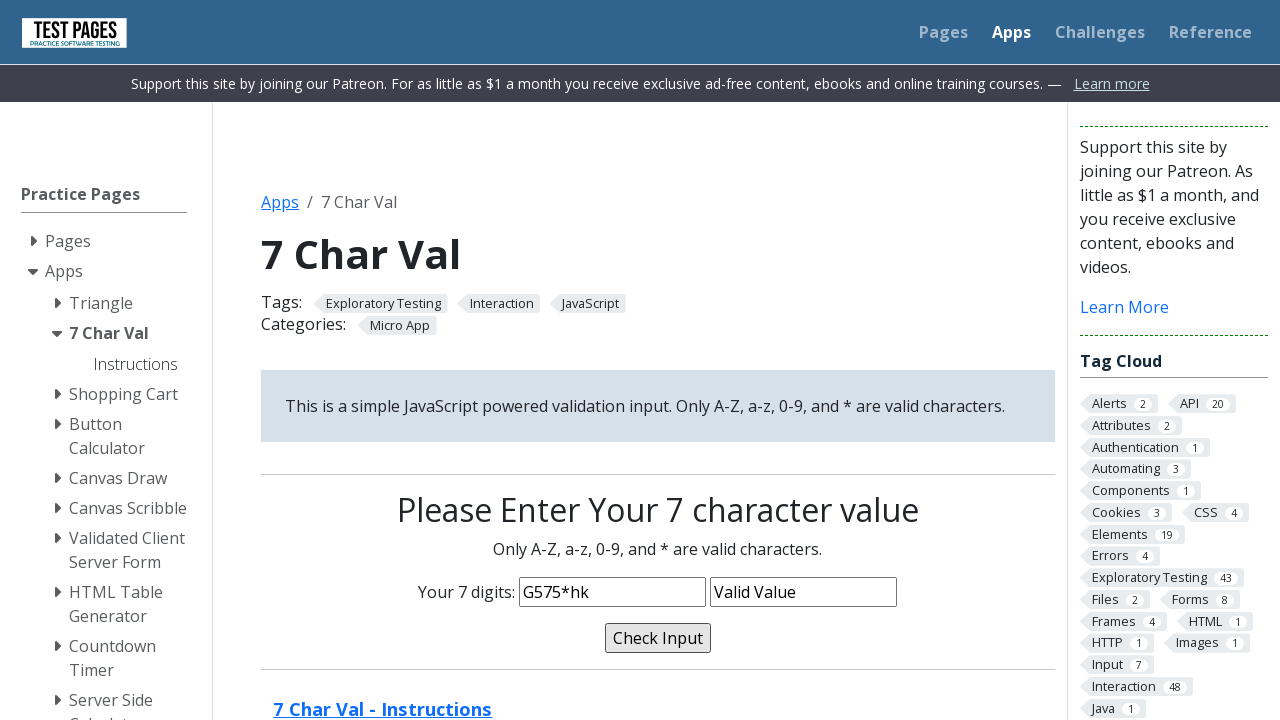

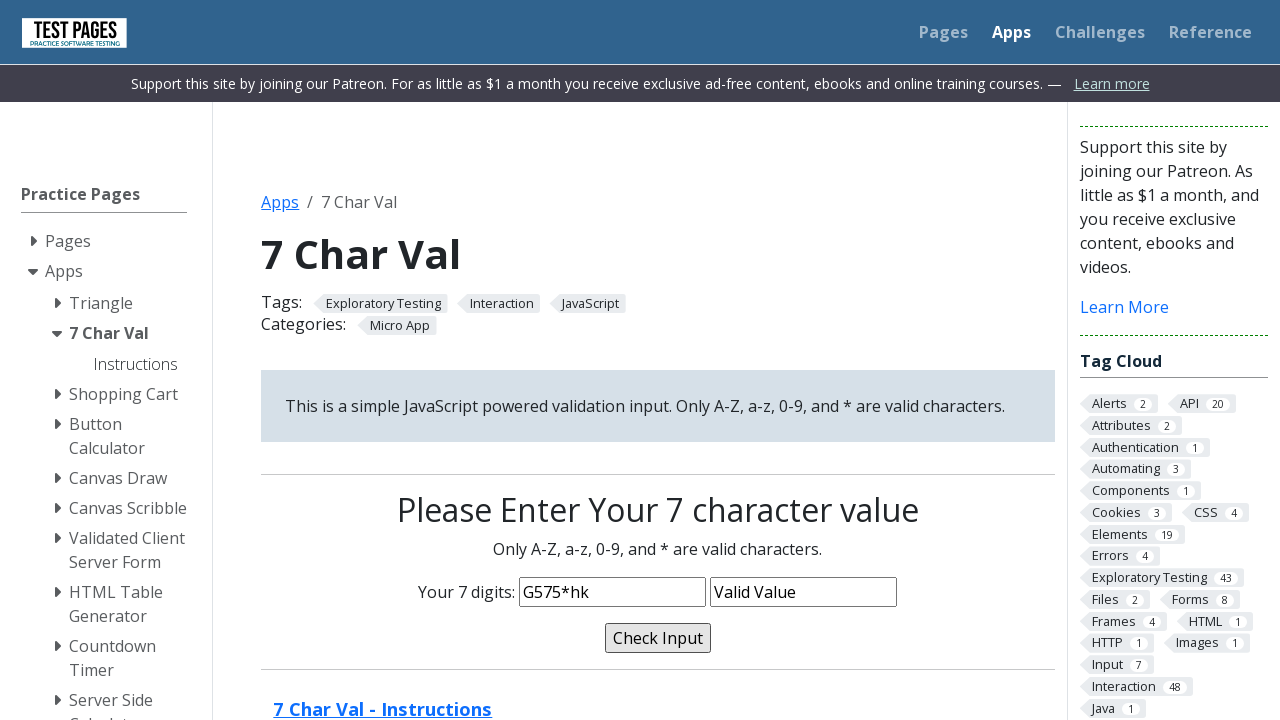